Tests that the game starts correctly by clicking the start button and verifying the snake object exists

Starting URL: https://kissmartin.github.io/Snake_Project/

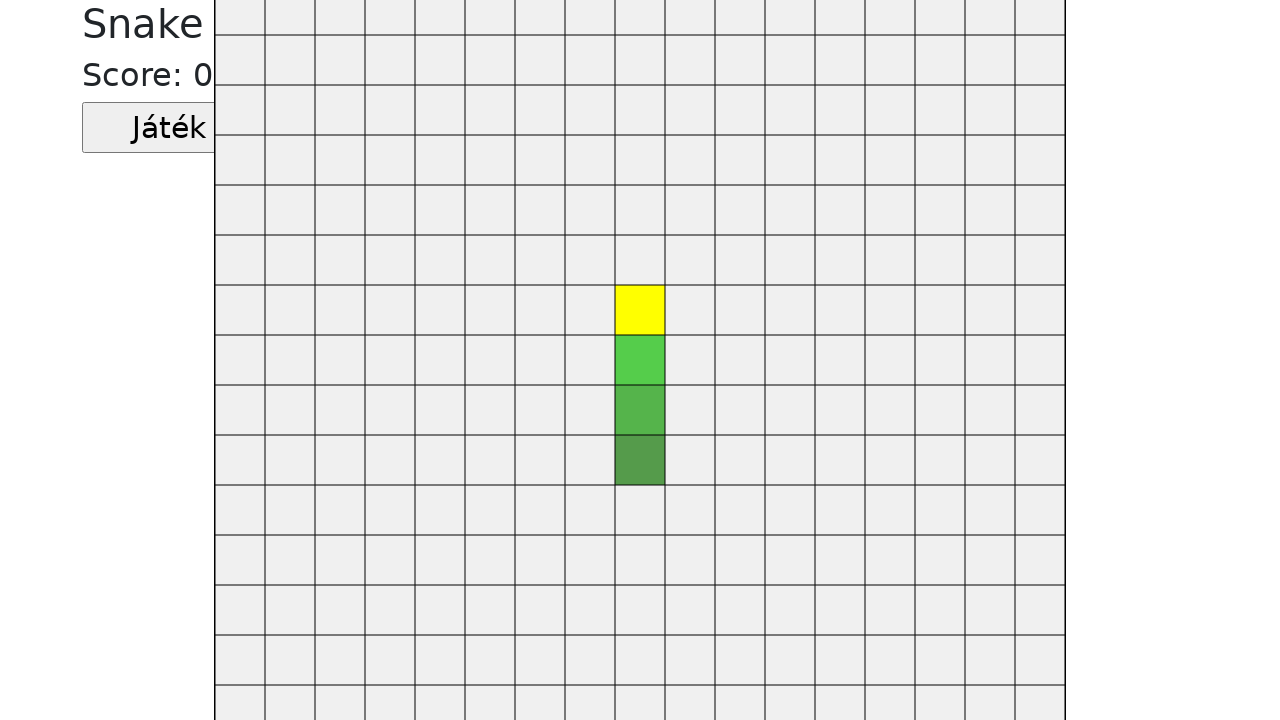

Clicked start button to begin the game at (169, 128) on .jatekGomb
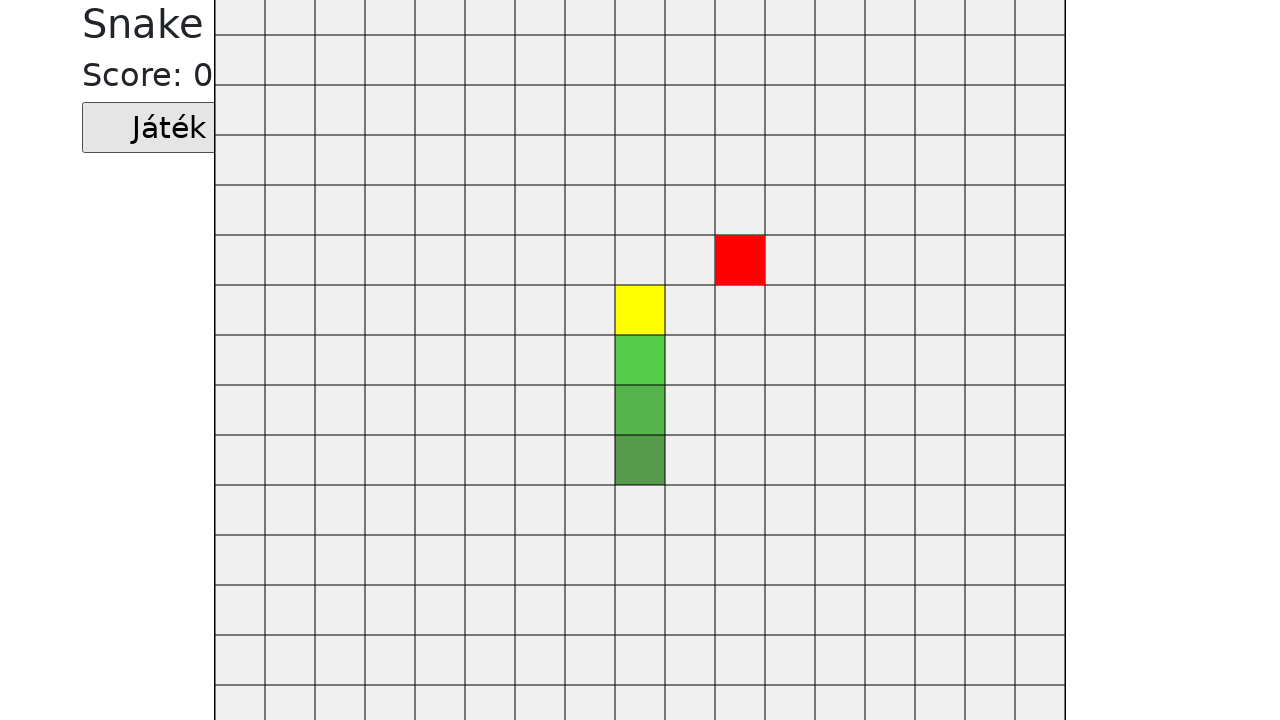

Waited 500ms for game to initialize
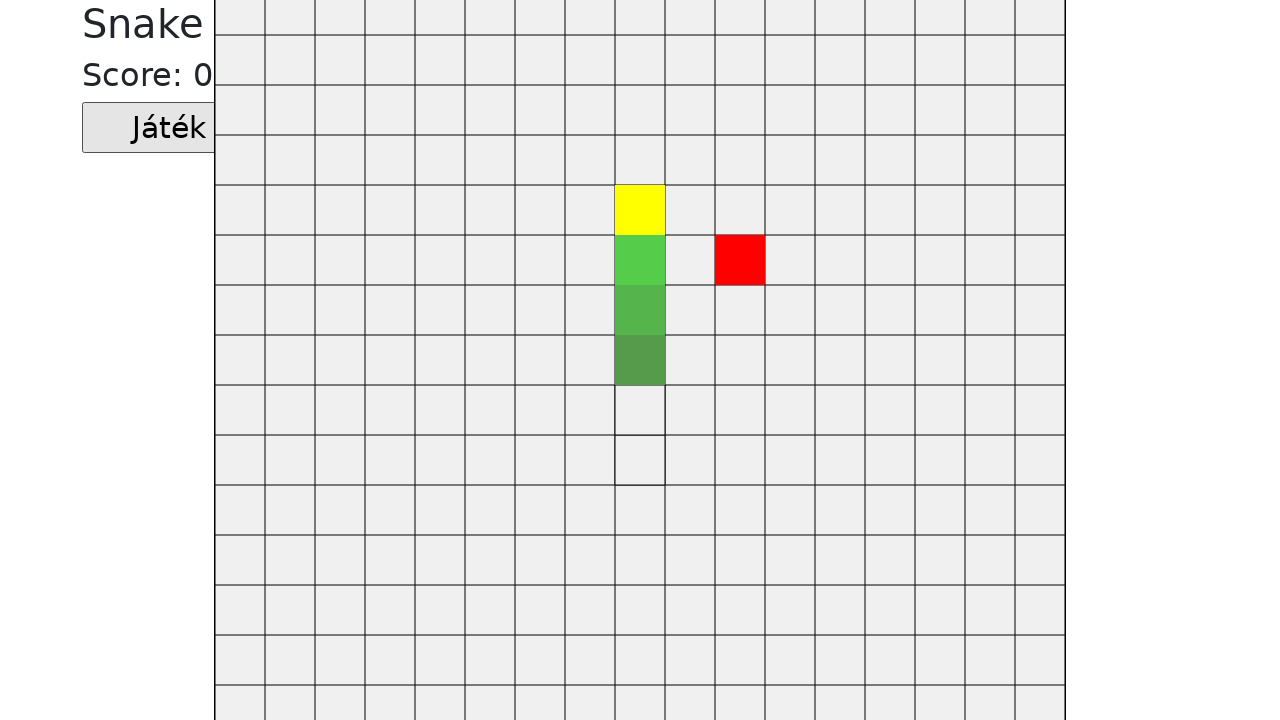

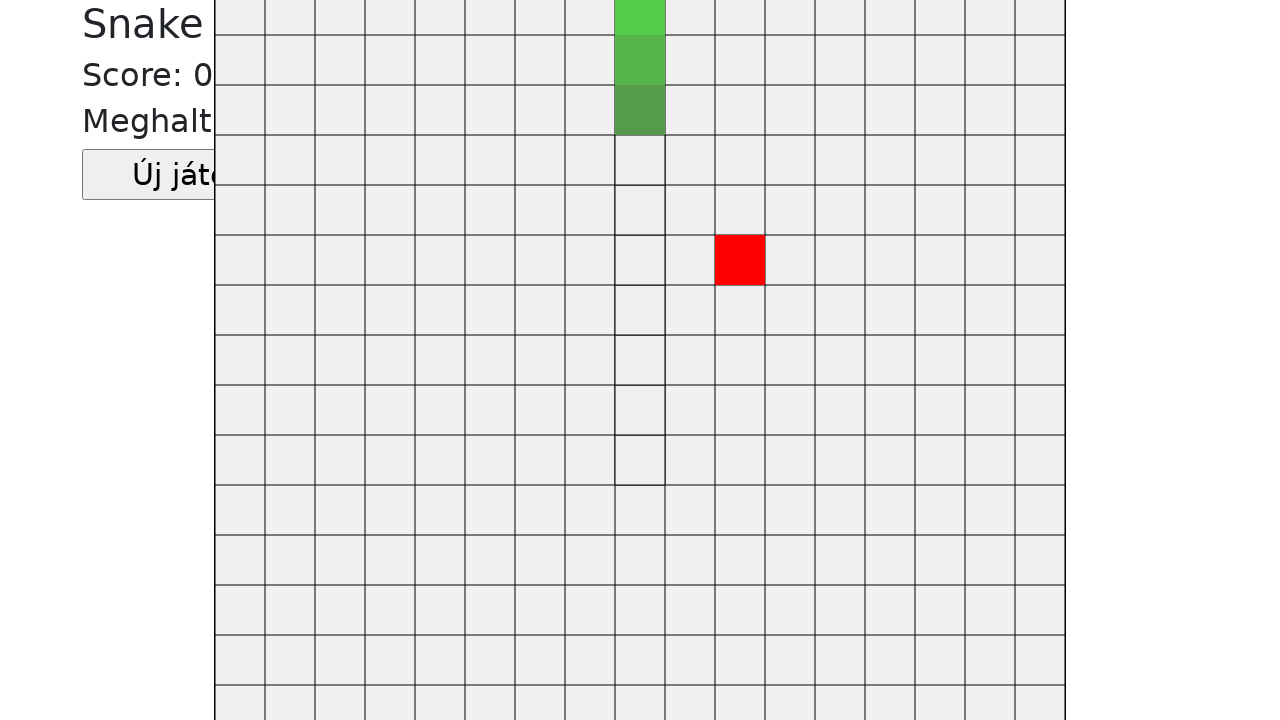